Tests that email field is mandatory for registration

Starting URL: https://www.sharelane.com/cgi-bin/register.py

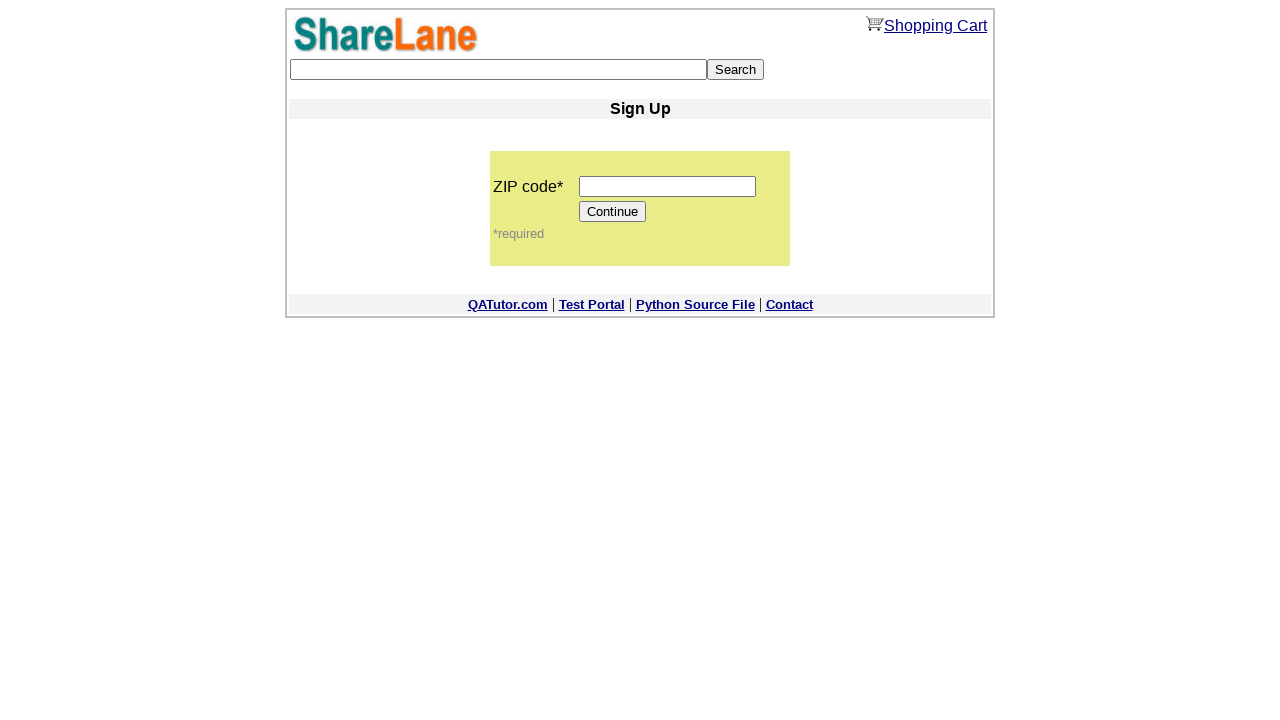

Filled ZIP code field with '11111' on input[name='zip_code']
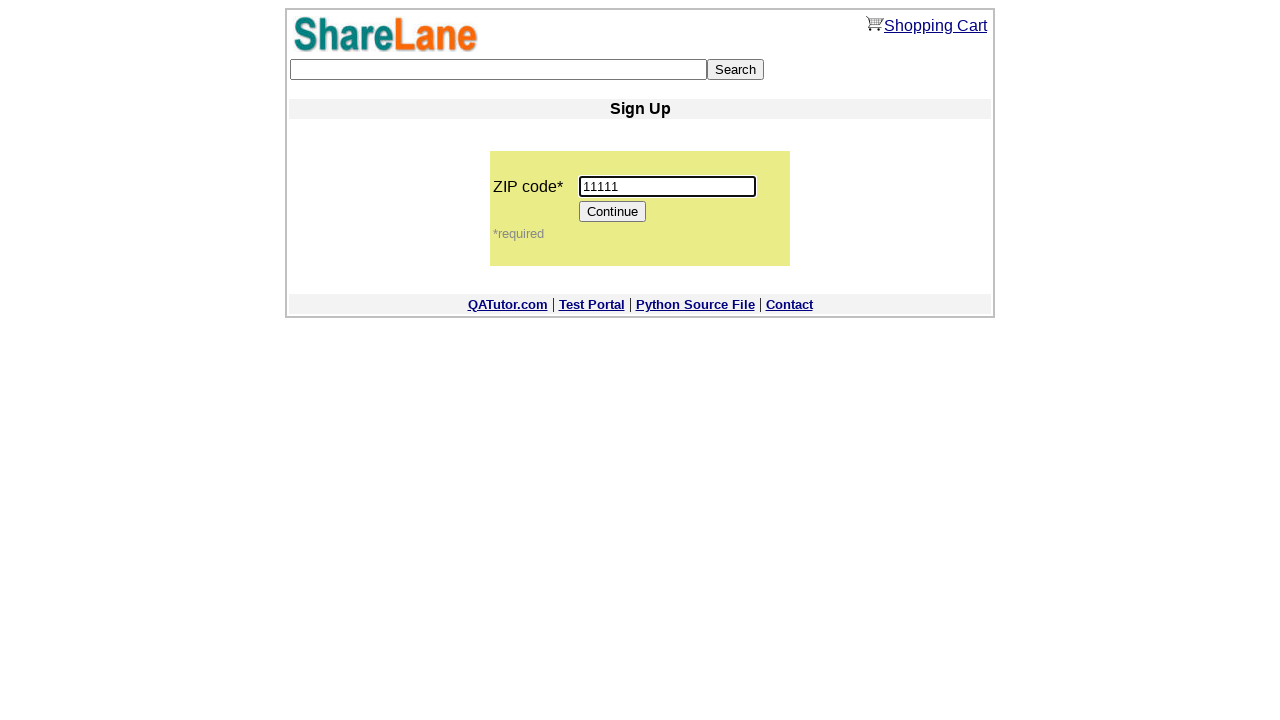

Clicked Continue button to proceed to registration form at (613, 212) on input[value='Continue']
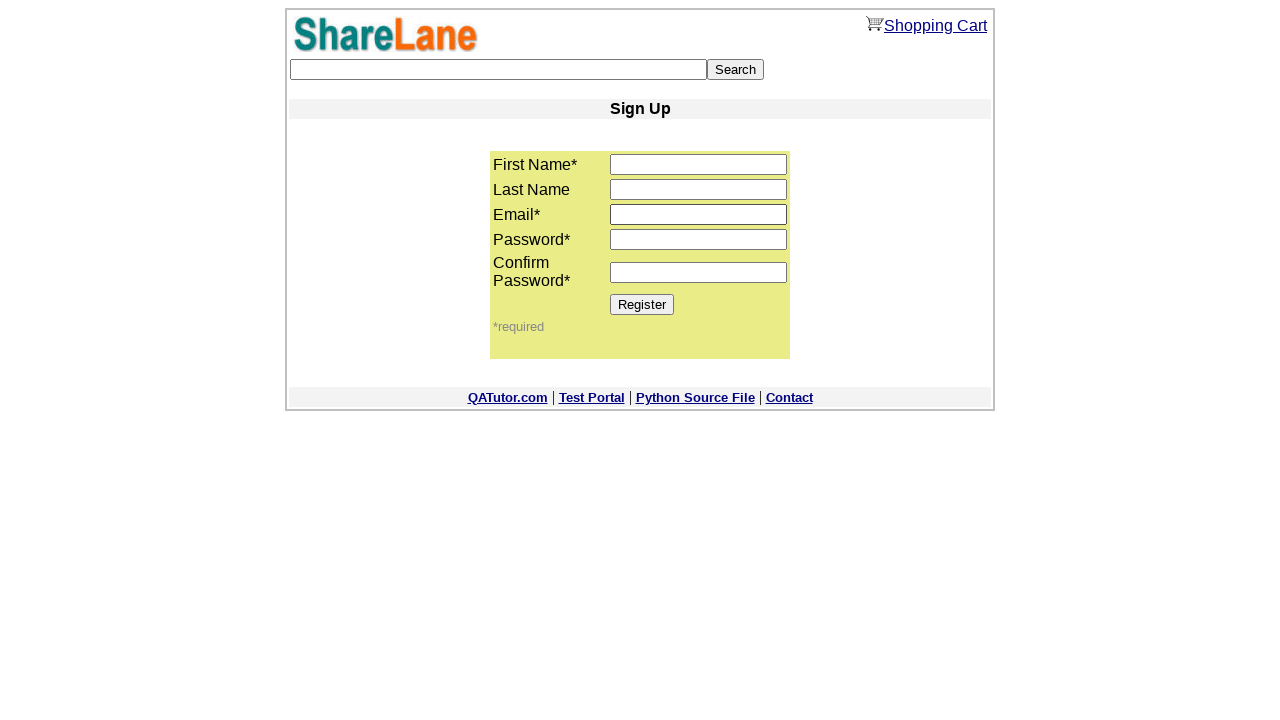

Filled first name field with 'Nastya' on input[name='first_name']
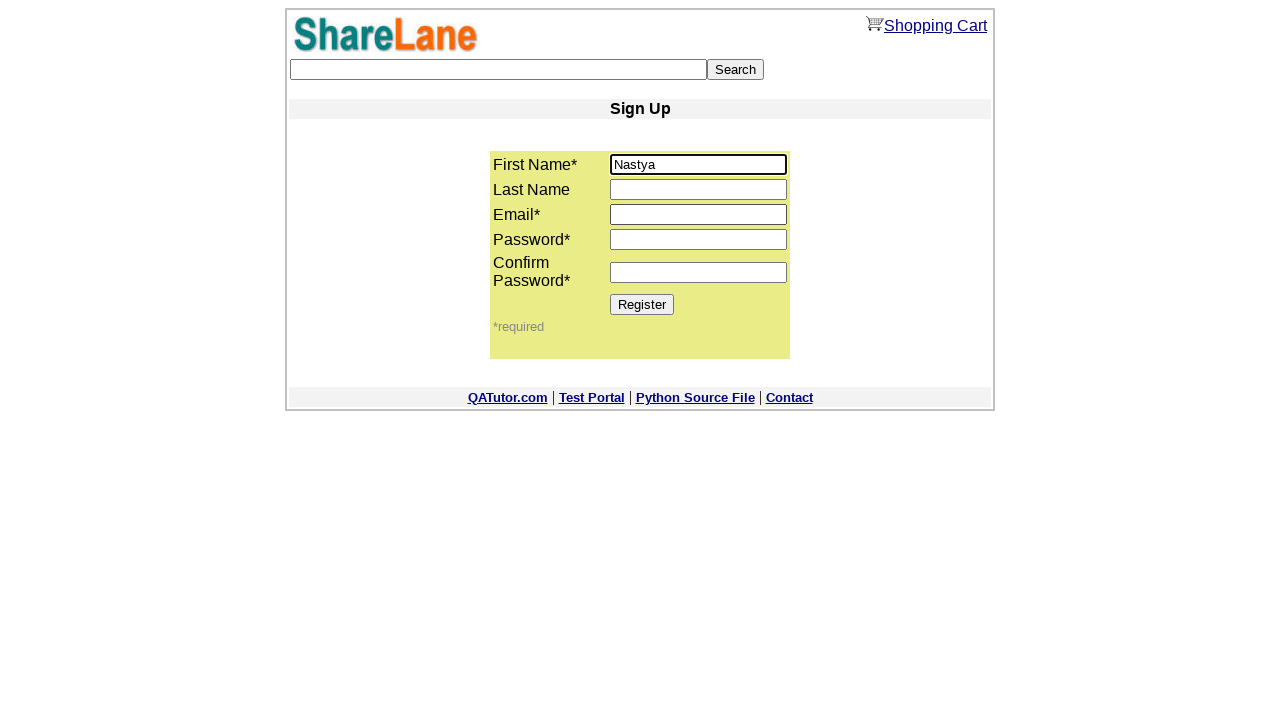

Filled password field with '12345' on input[name='password1']
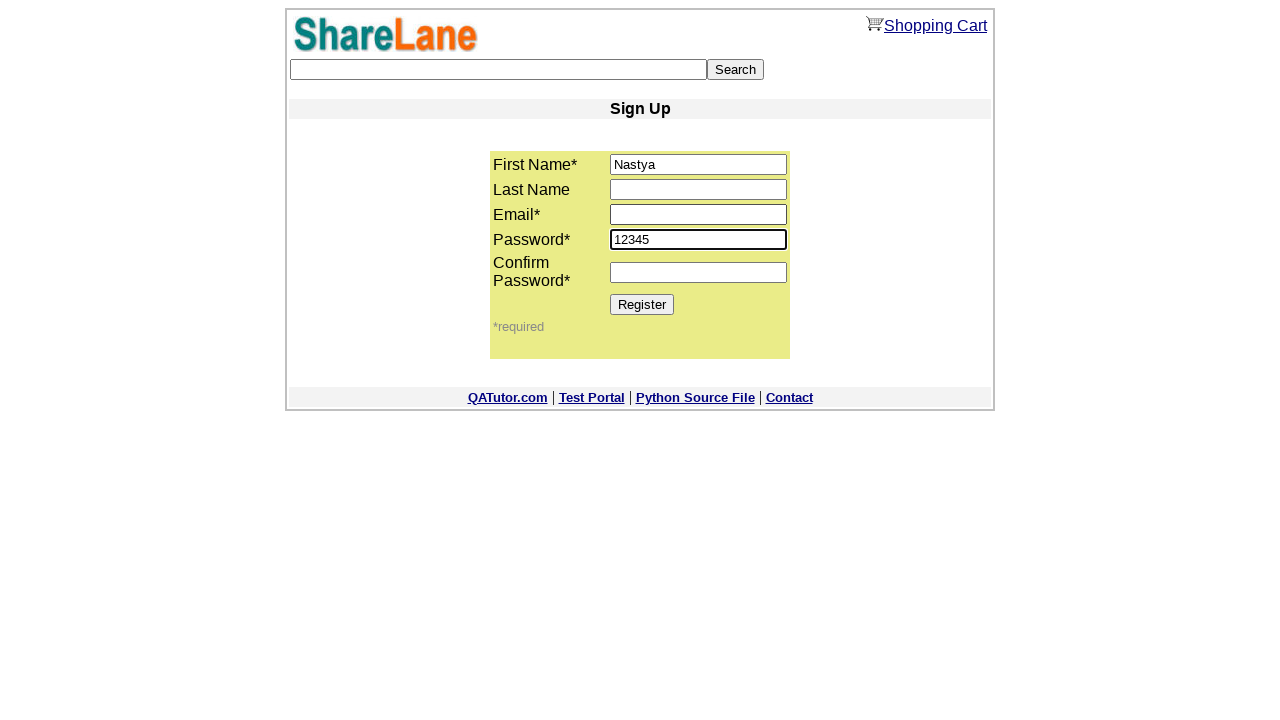

Filled password confirmation field with '12345' on input[name='password2']
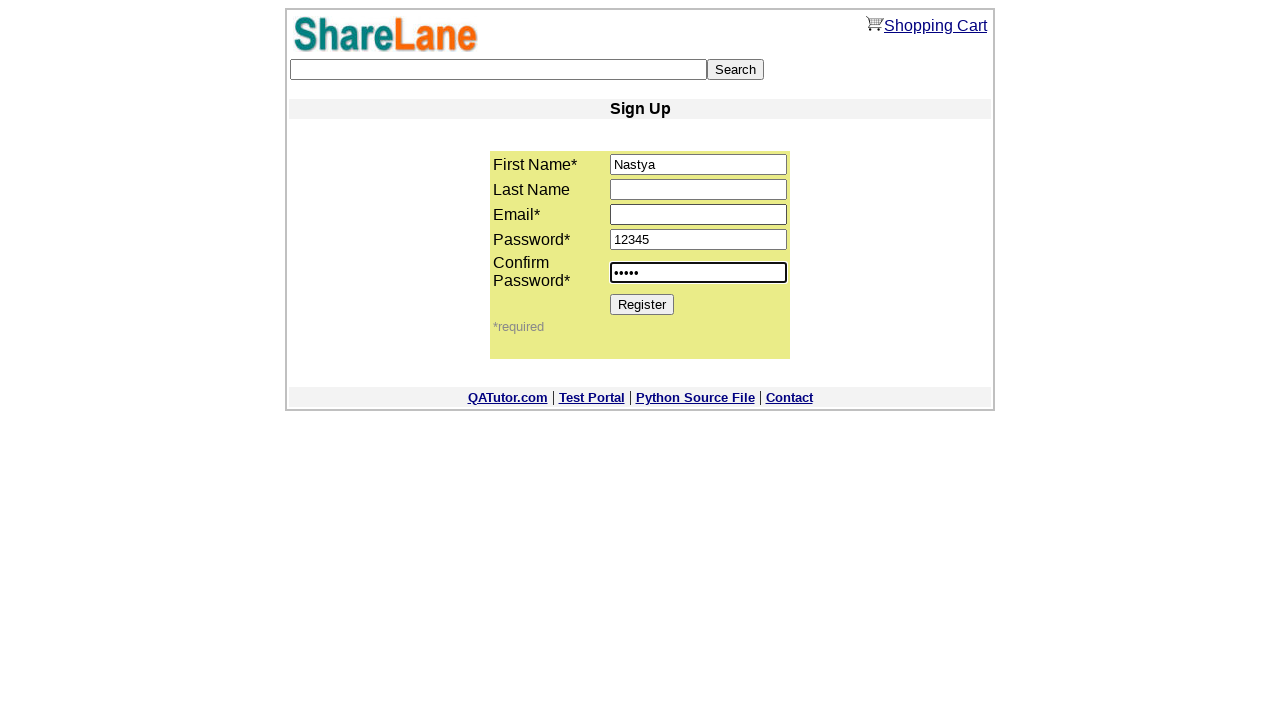

Clicked Register button without filling email field at (642, 304) on input[value='Register']
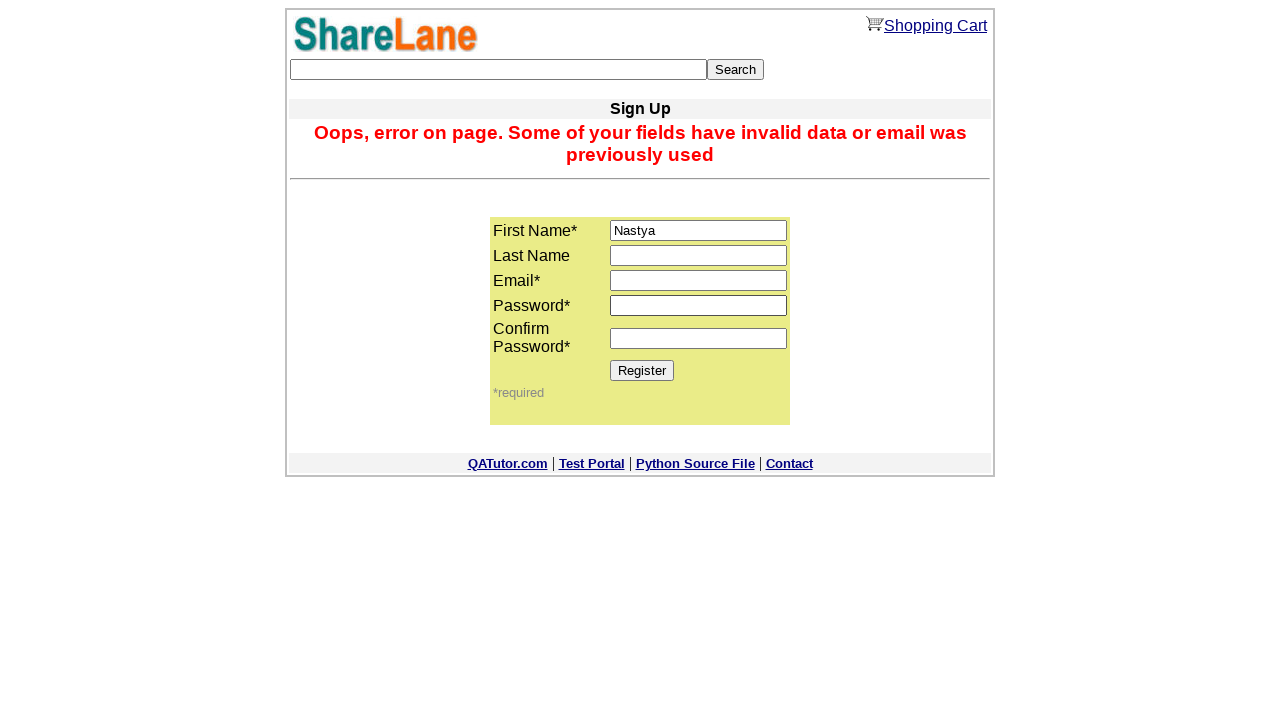

Error message appeared confirming email field is mandatory
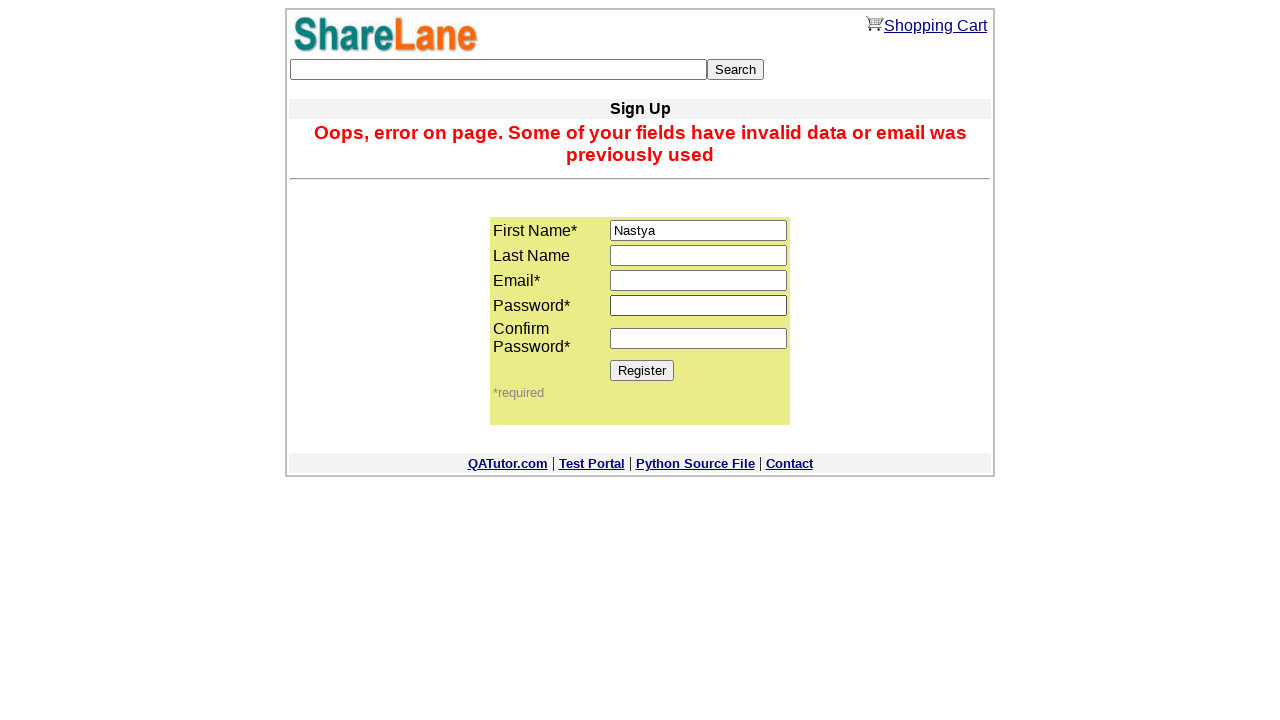

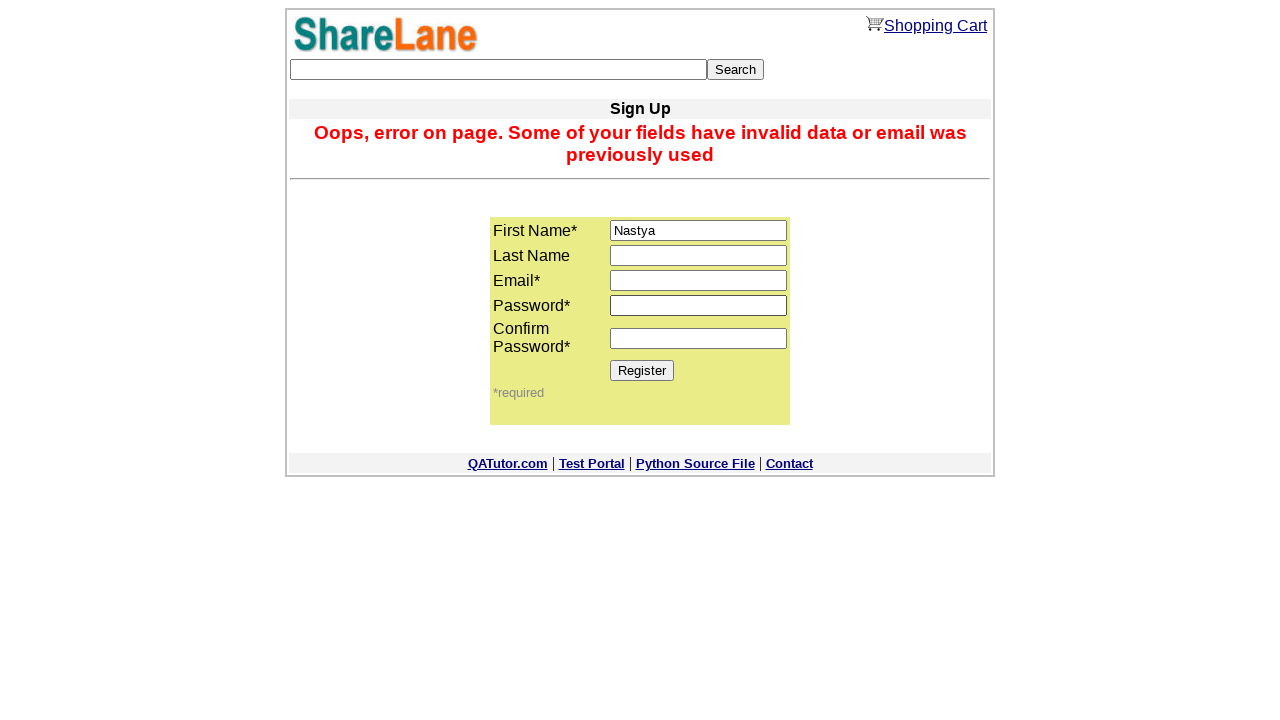